Tests search functionality by searching for a term and verifying that at least one result section is displayed

Starting URL: https://playwright.dev/

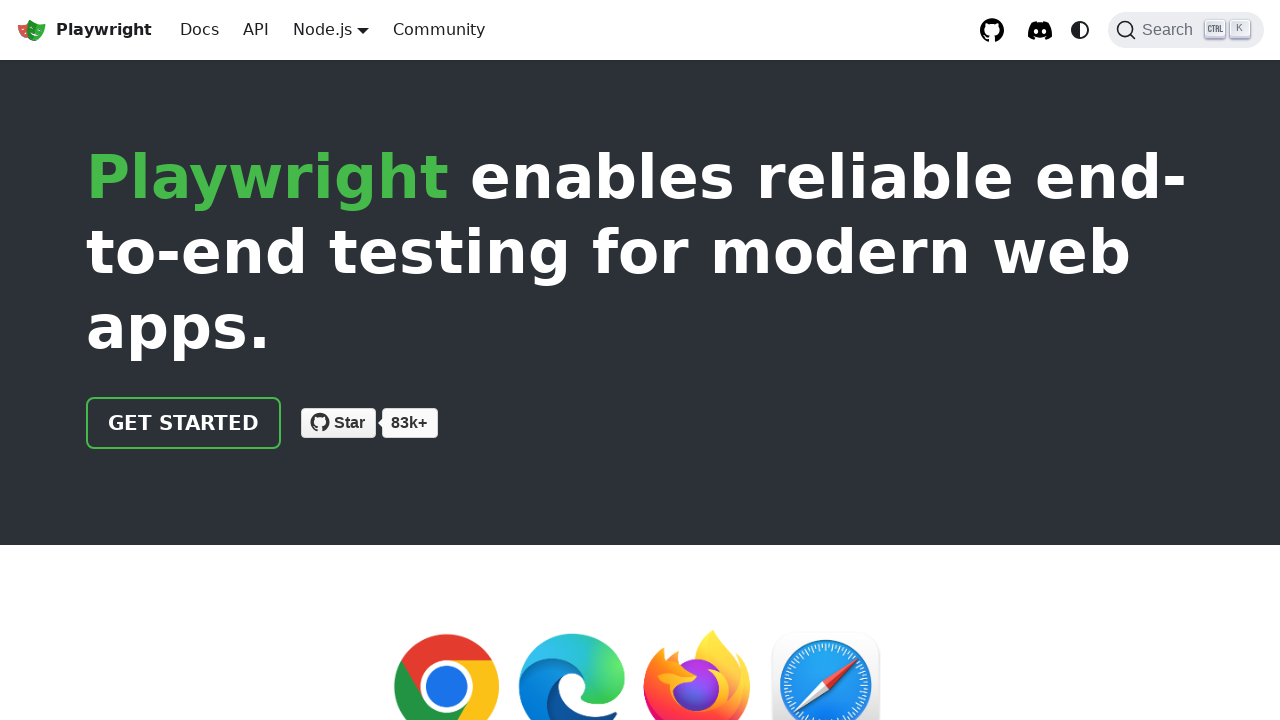

Clicked Search button to open search dialog at (1186, 30) on internal:role=button[name="Search"i]
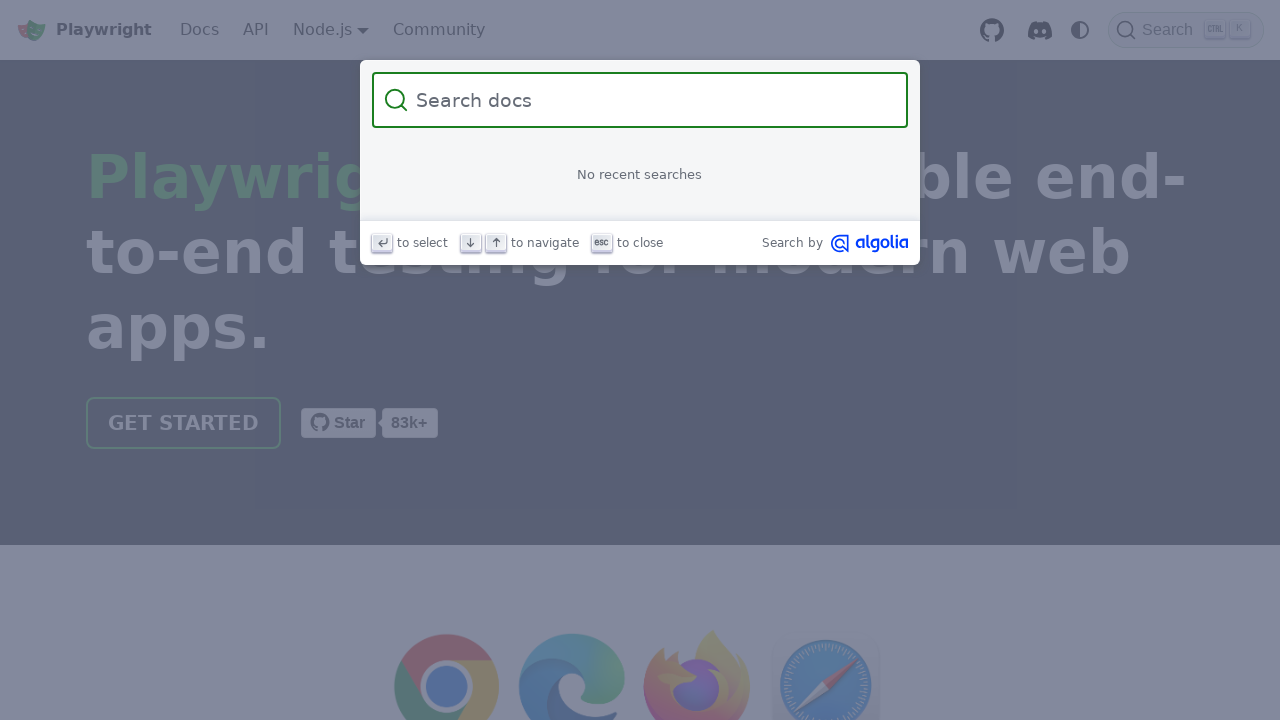

Clicked on search input field at (652, 100) on internal:attr=[placeholder="Search docs"i]
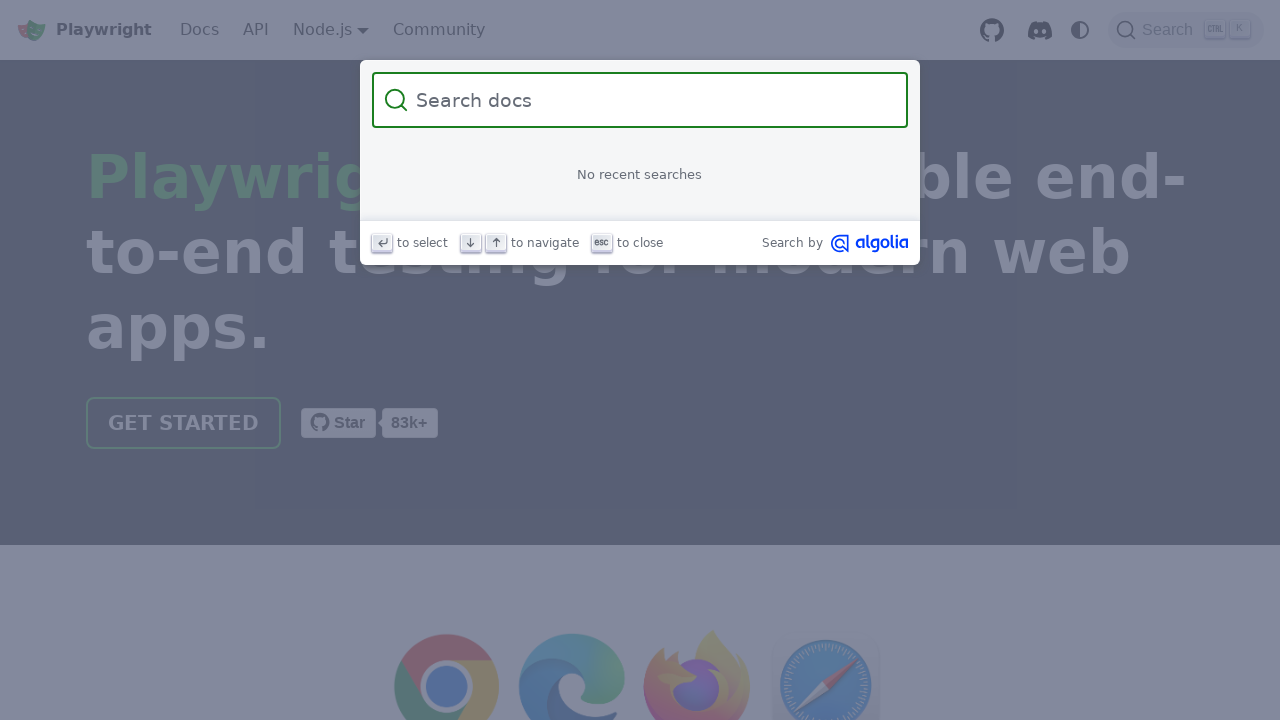

Filled search input with 'havetext' term on internal:attr=[placeholder="Search docs"i]
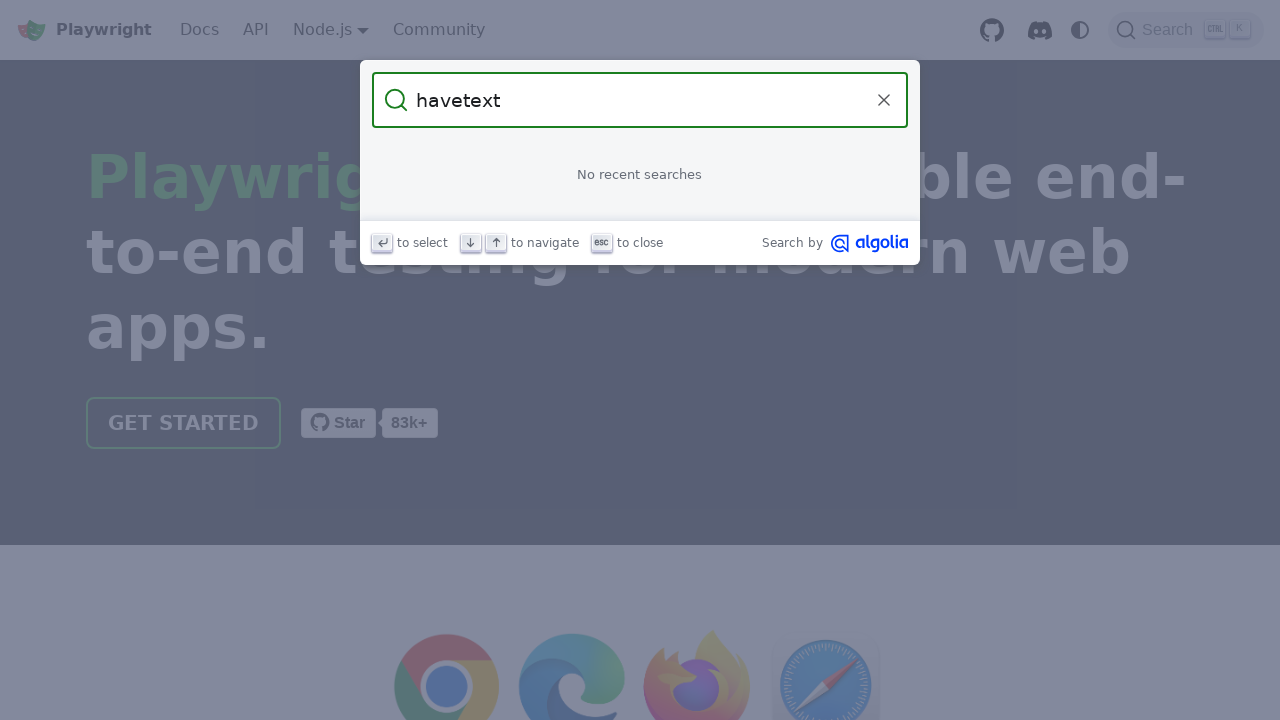

Search results loaded - at least one result section is displayed
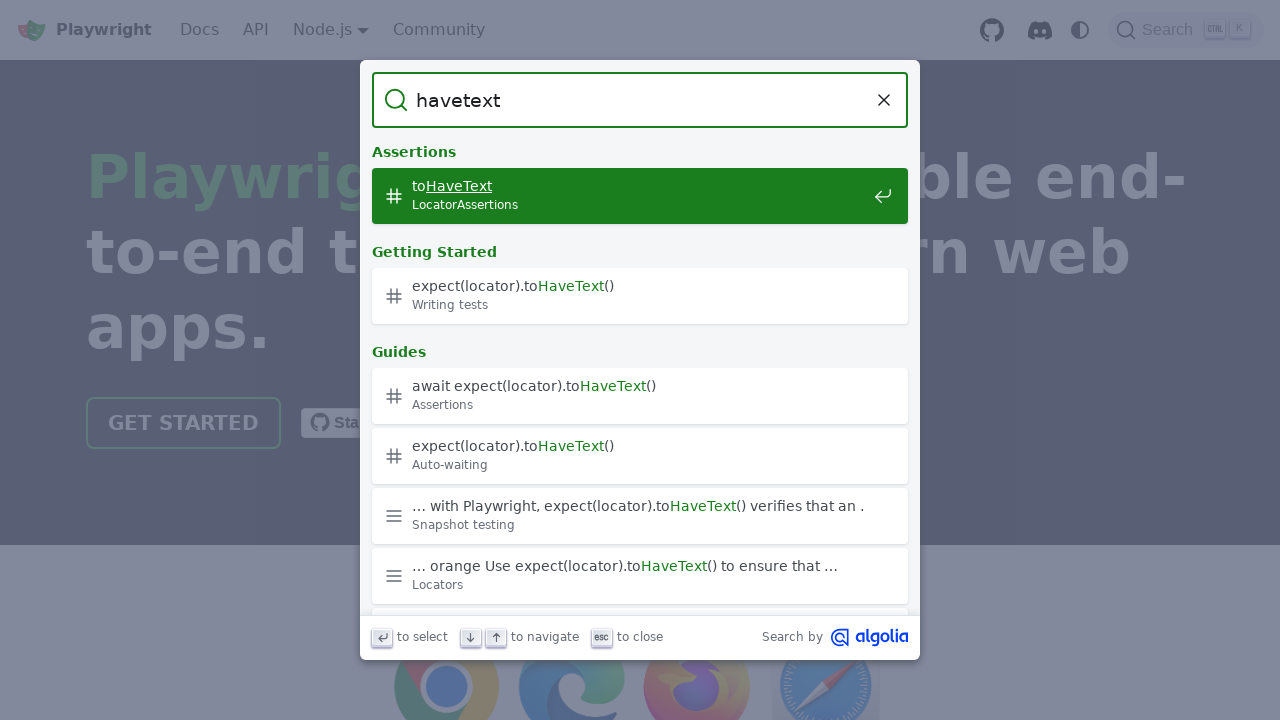

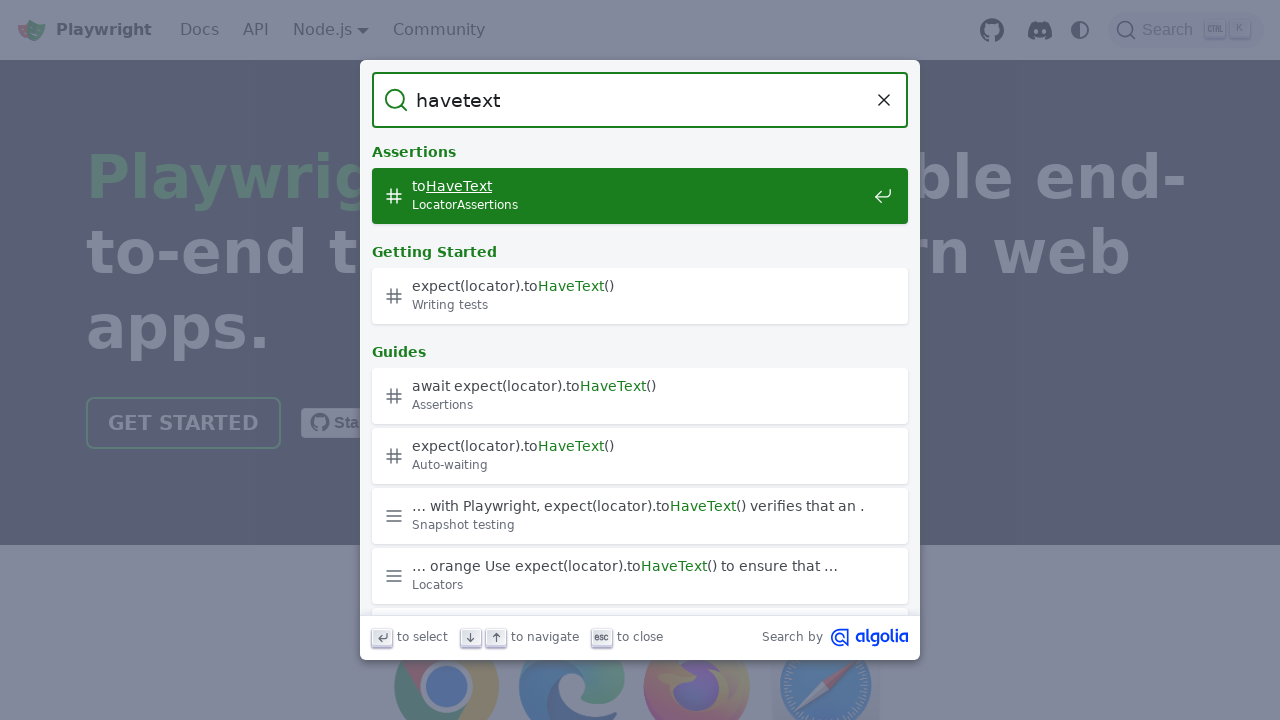